Tests dynamic checkbox control by clicking to select and then clicking again to deselect the checkbox

Starting URL: https://training-support.net/webelements/dynamic-controls

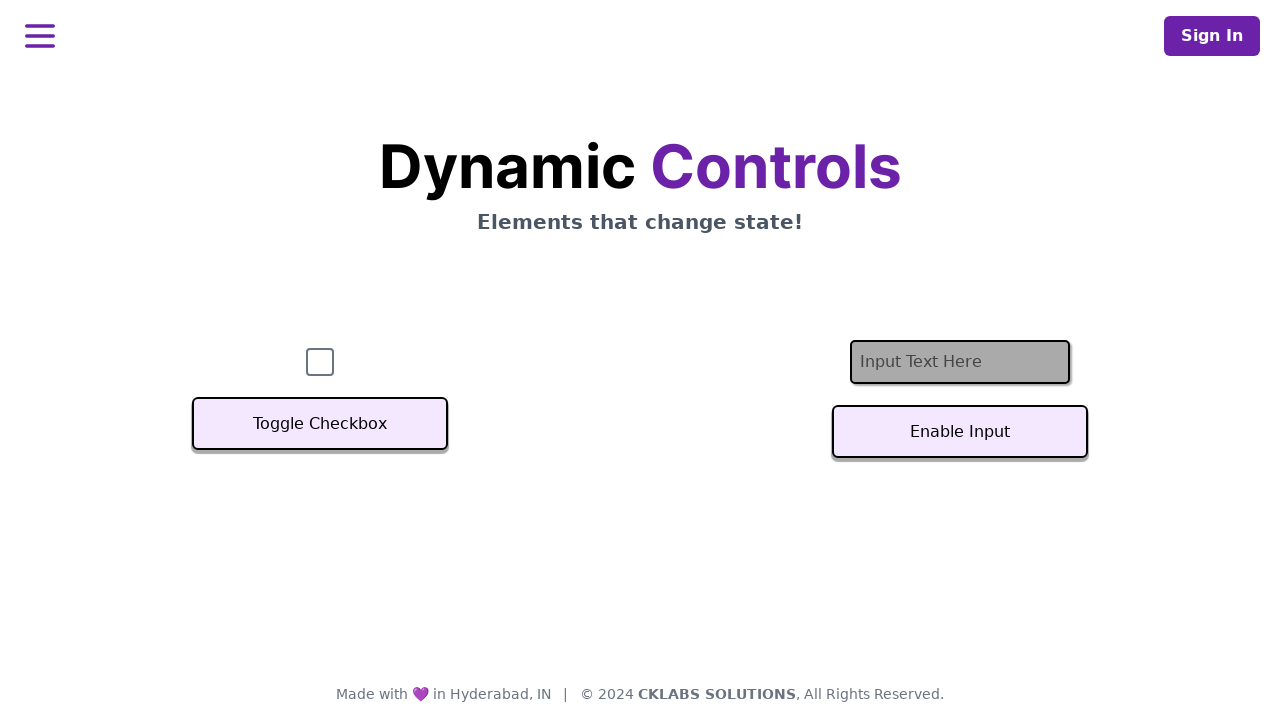

Clicked checkbox to select it at (320, 362) on #checkbox
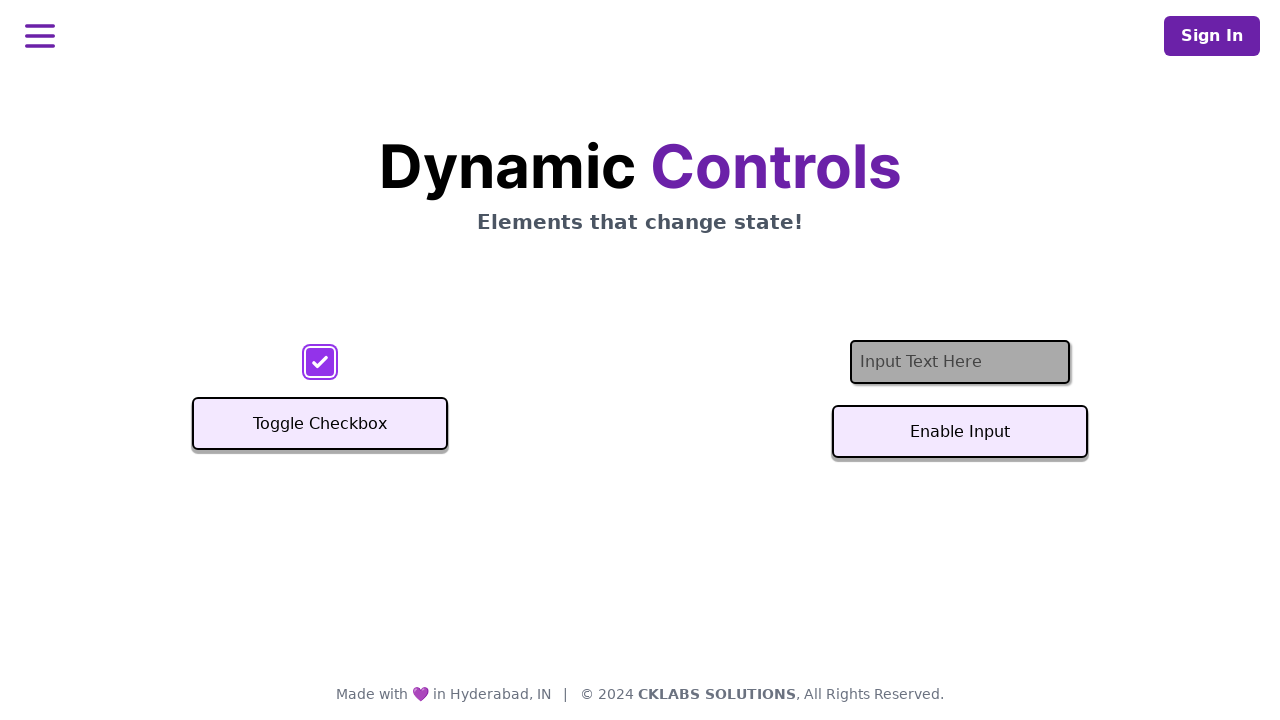

Clicked checkbox again to deselect it at (320, 362) on #checkbox
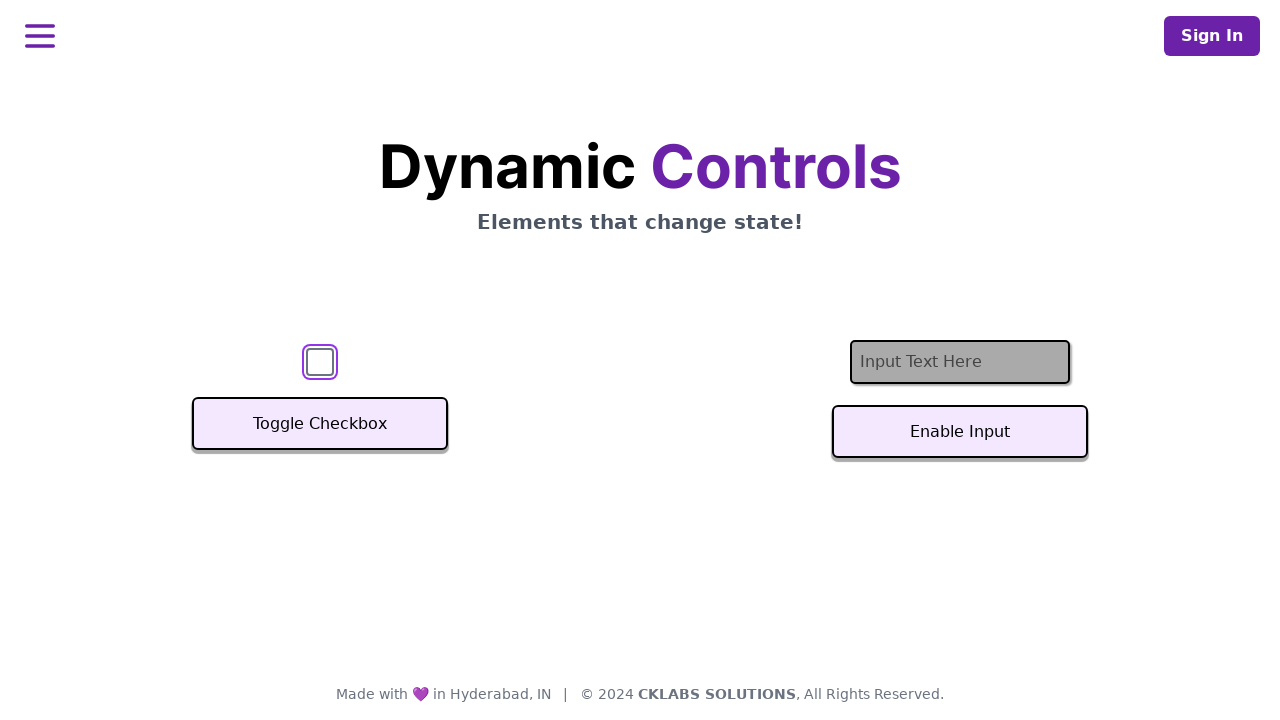

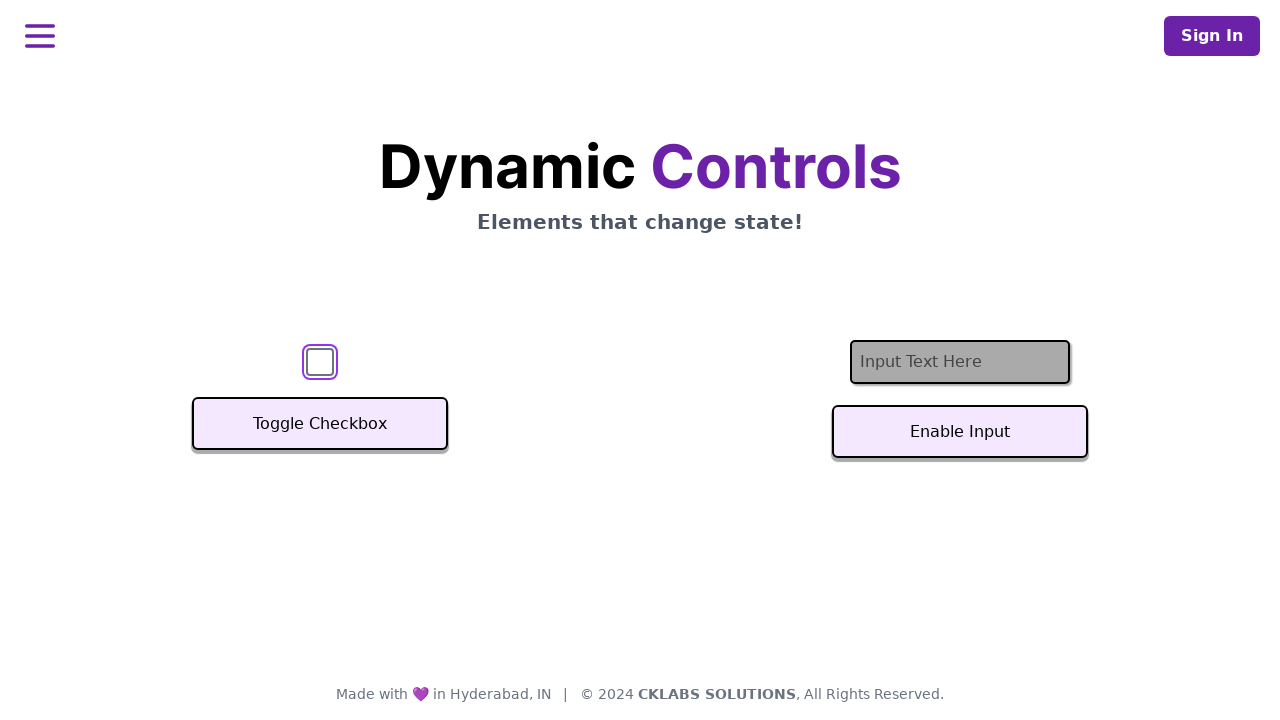